Tests dynamic loading where an element is rendered after clicking start, waits for loading bar to complete, and verifies the "Hello World!" text appears.

Starting URL: http://the-internet.herokuapp.com/dynamic_loading/2

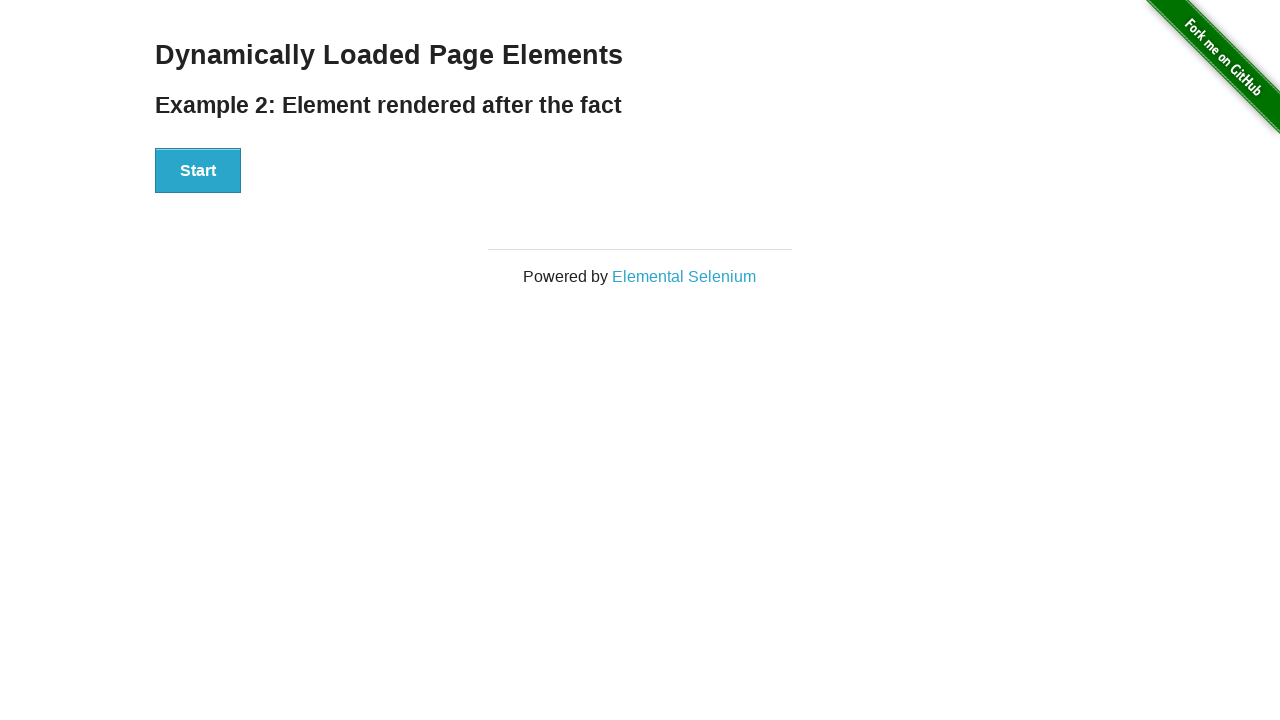

Clicked the Start button to initiate dynamic loading at (198, 171) on #start button
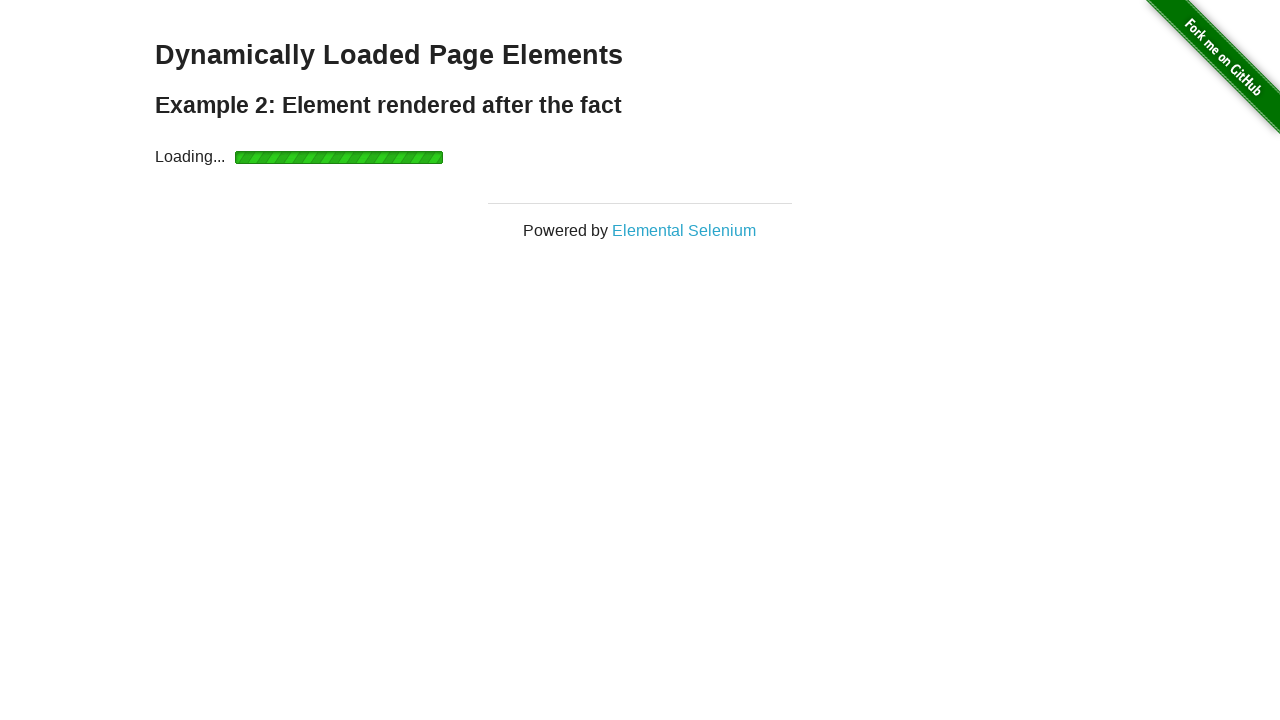

Waited for loading to complete and finish element became visible
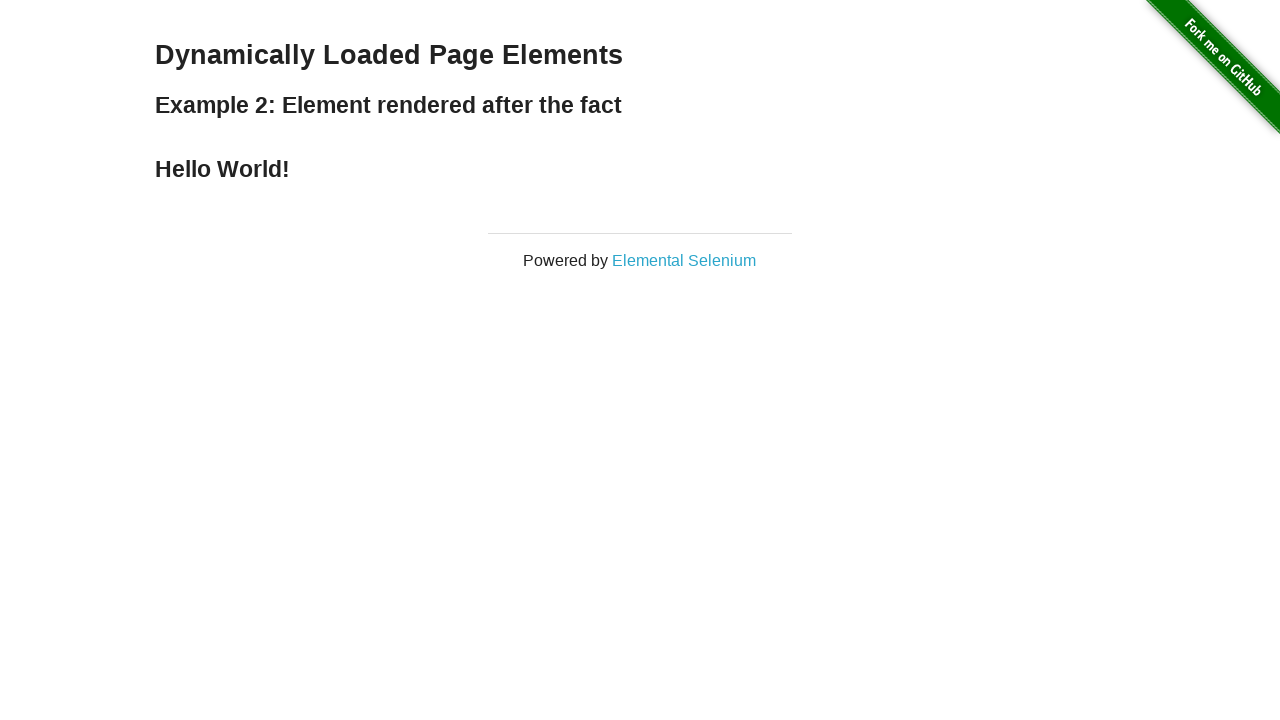

Verified 'Hello World!' text appears in finish element
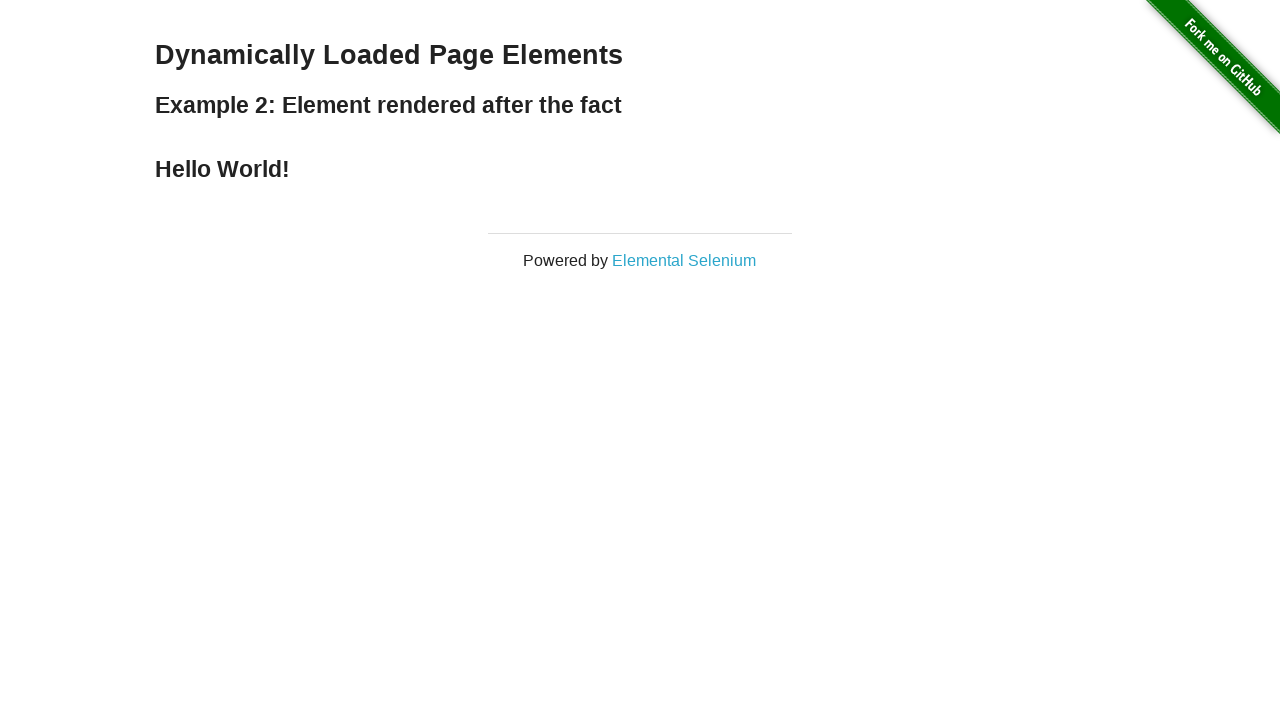

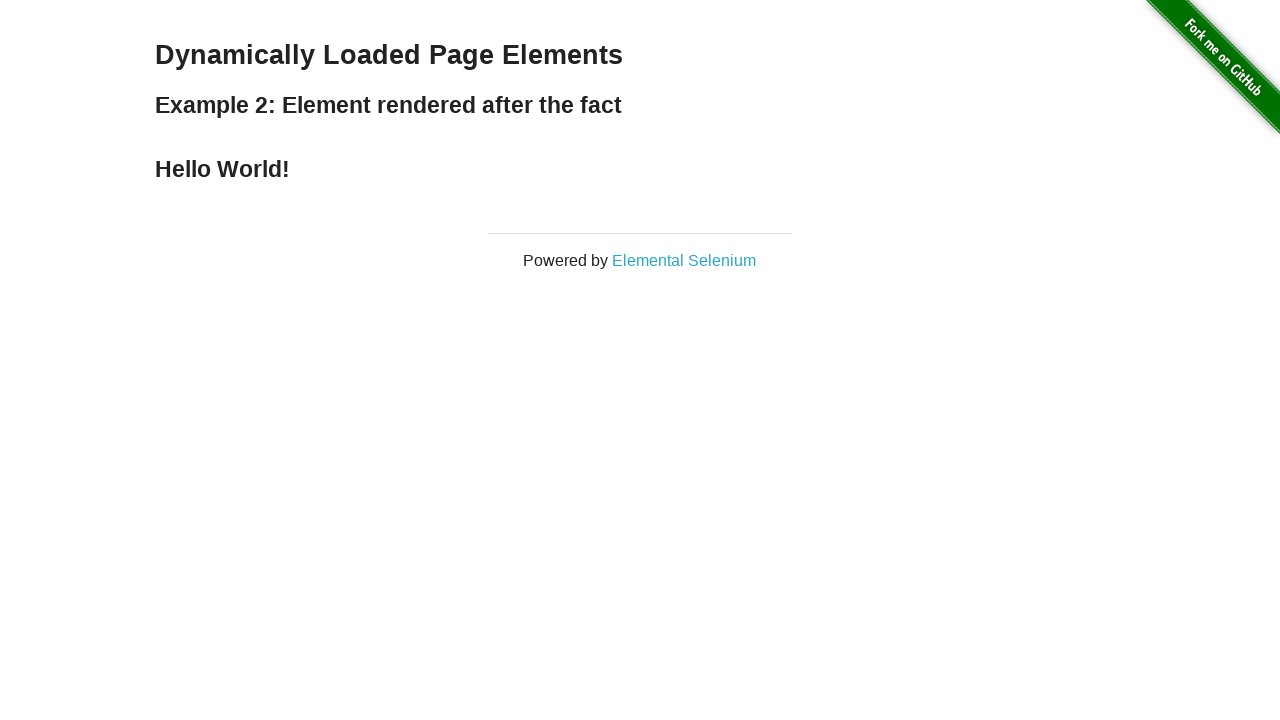